Tests scroll-into-view functionality by scrolling down to the Privacy Policy link at the bottom of a financial data page and clicking on it.

Starting URL: https://money.rediff.com/gainers/bse/daily/groupa?src=gain_lose

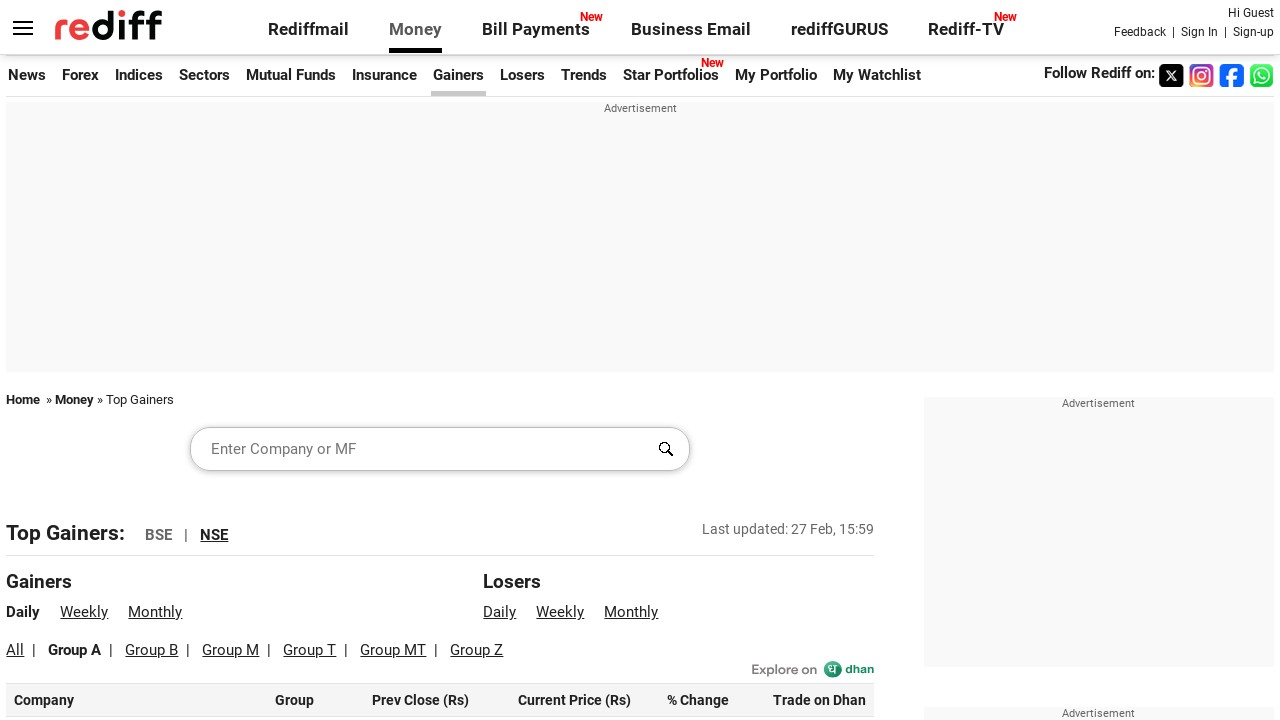

Page loaded with domcontentloaded state
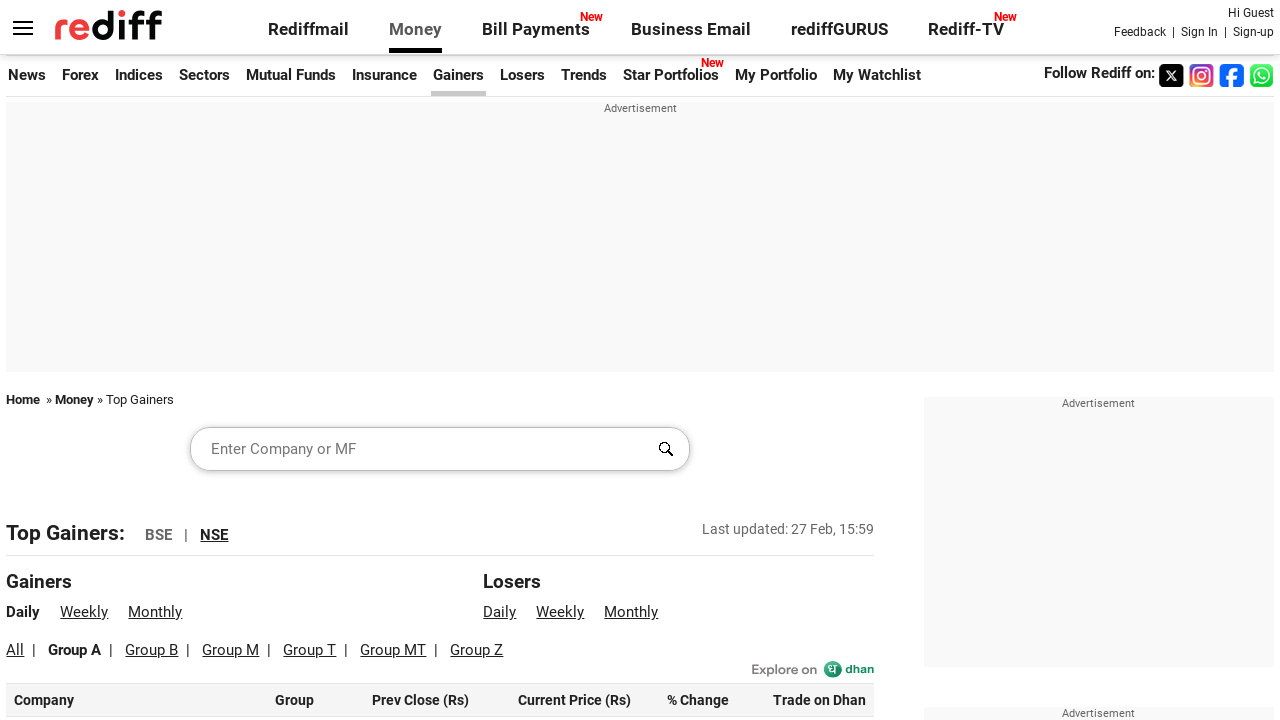

Located Privacy Policy link element
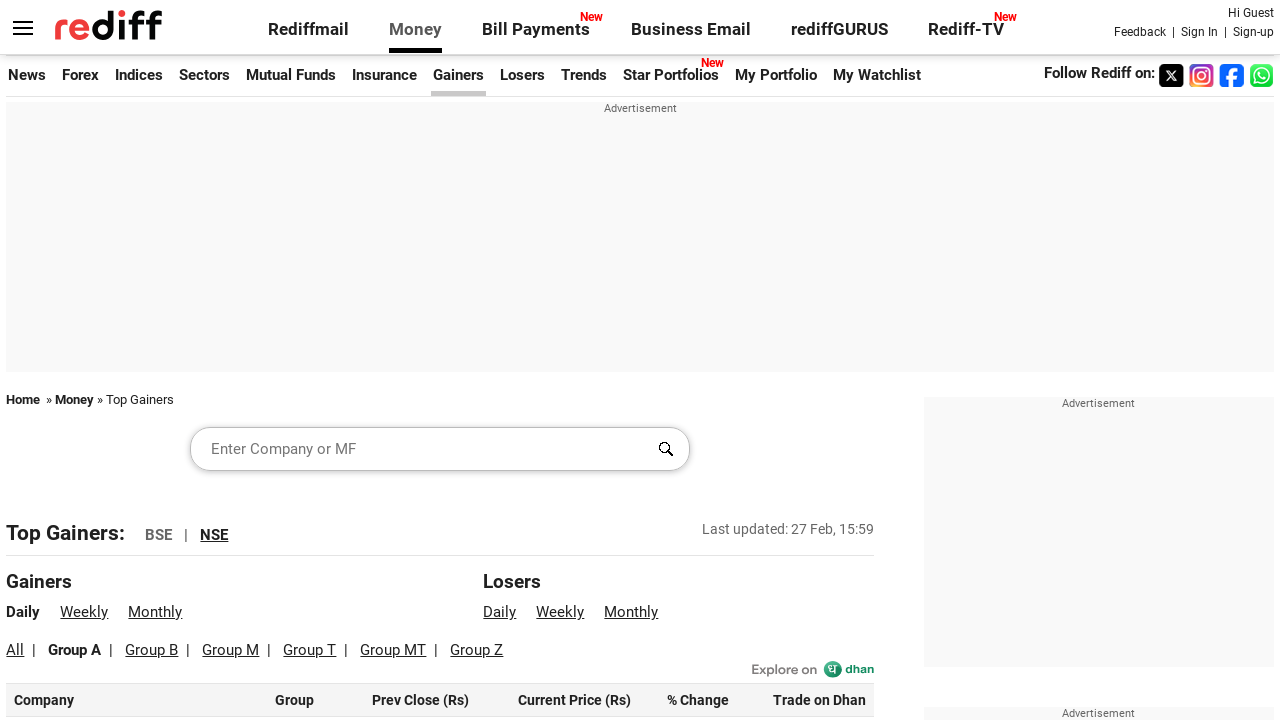

Scrolled Privacy Policy link into view
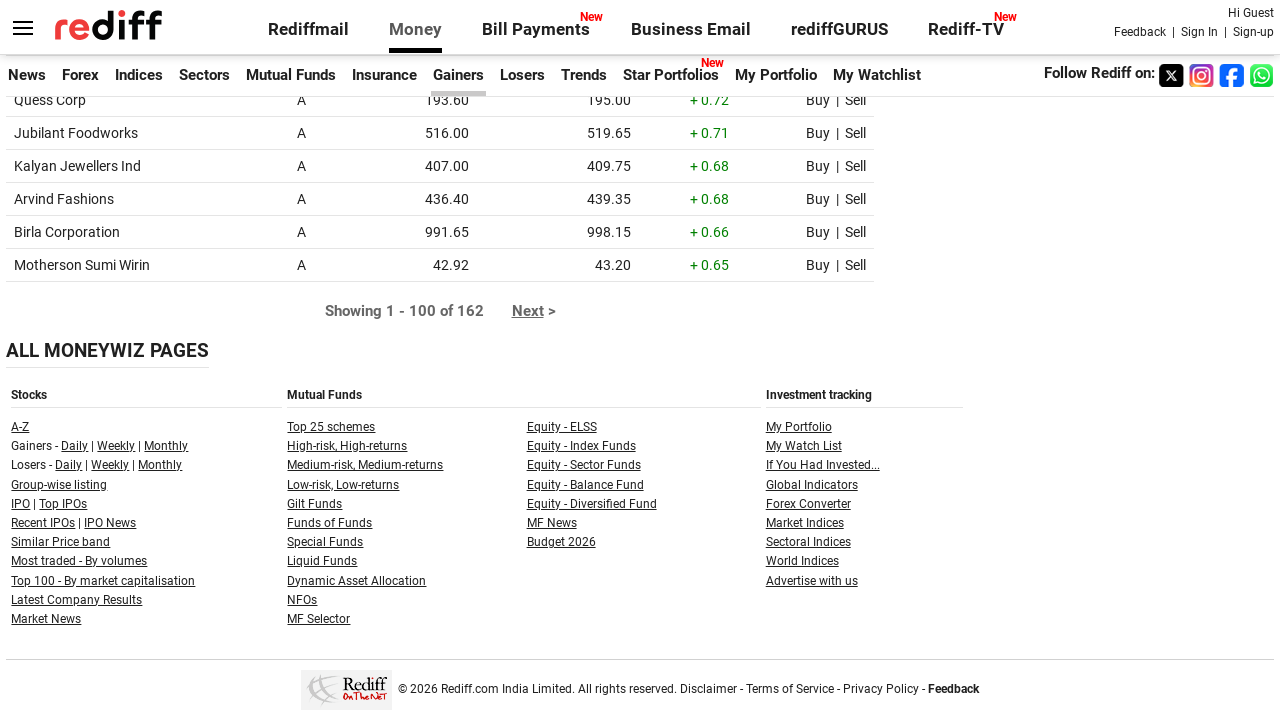

Clicked on Privacy Policy link at (881, 689) on a:text('Privacy Policy')
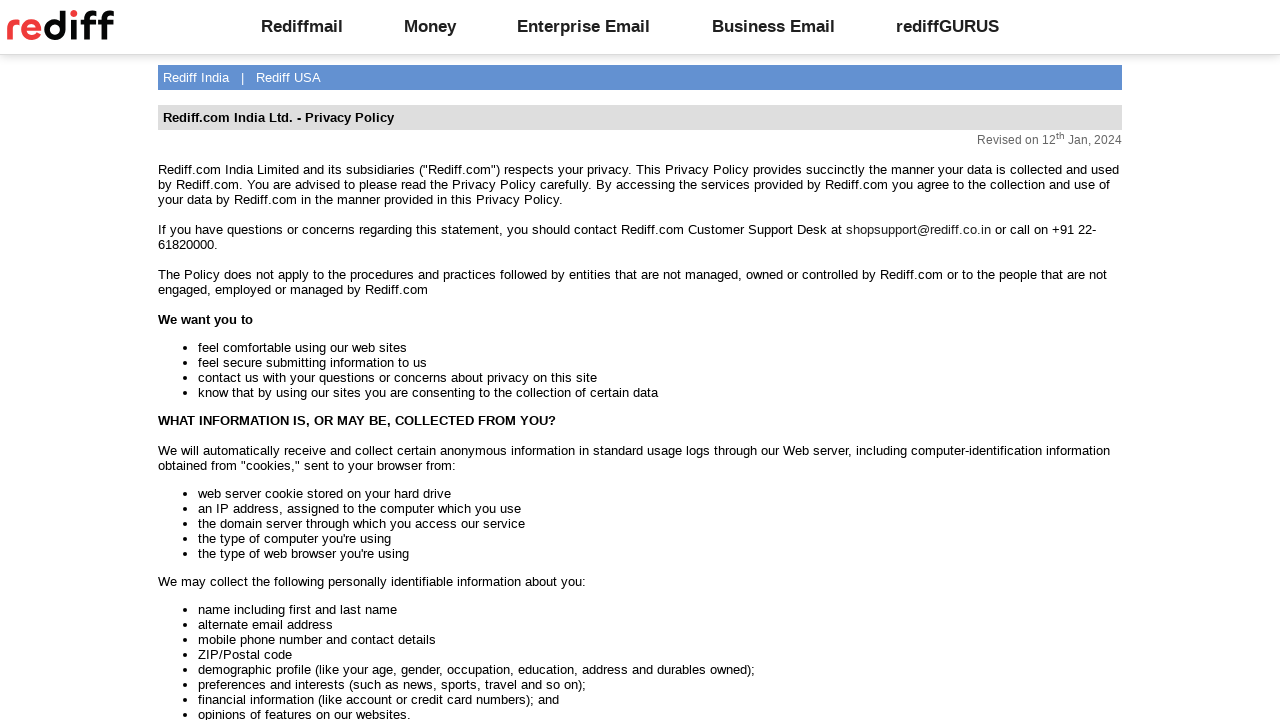

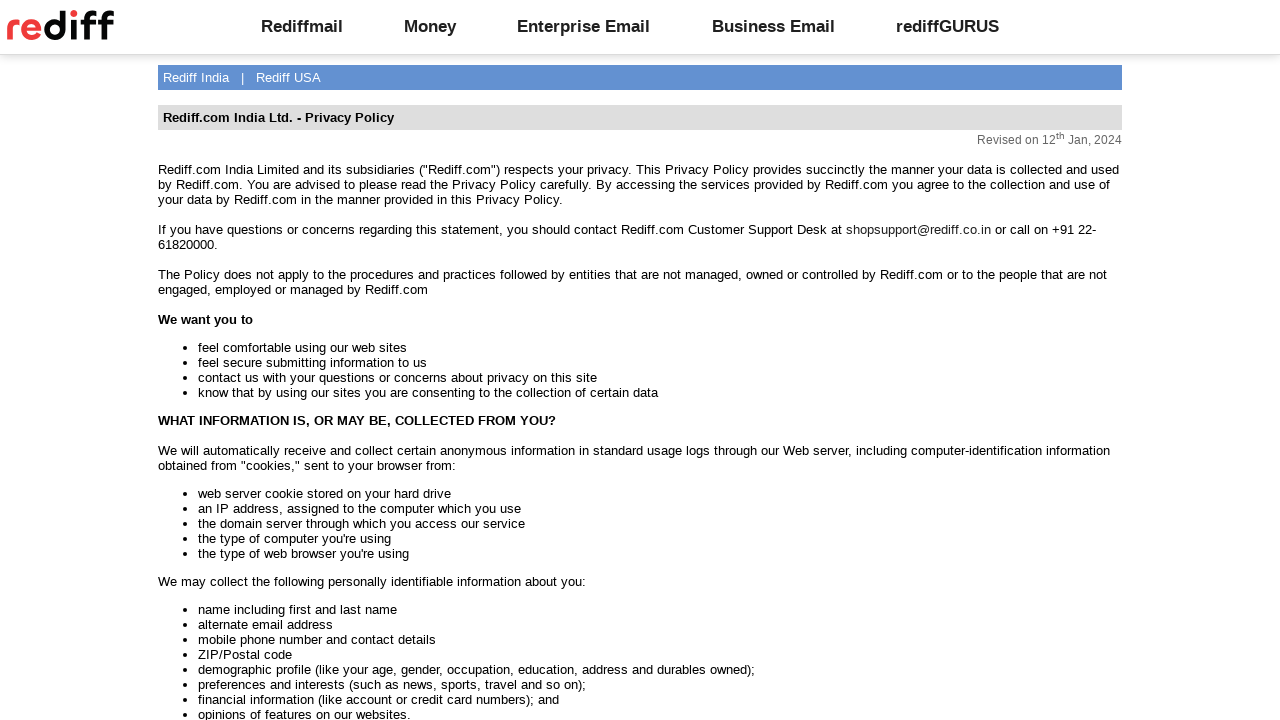